Verifies that the search input field and search button are displayed on the page

Starting URL: https://www.newsinlevels.com

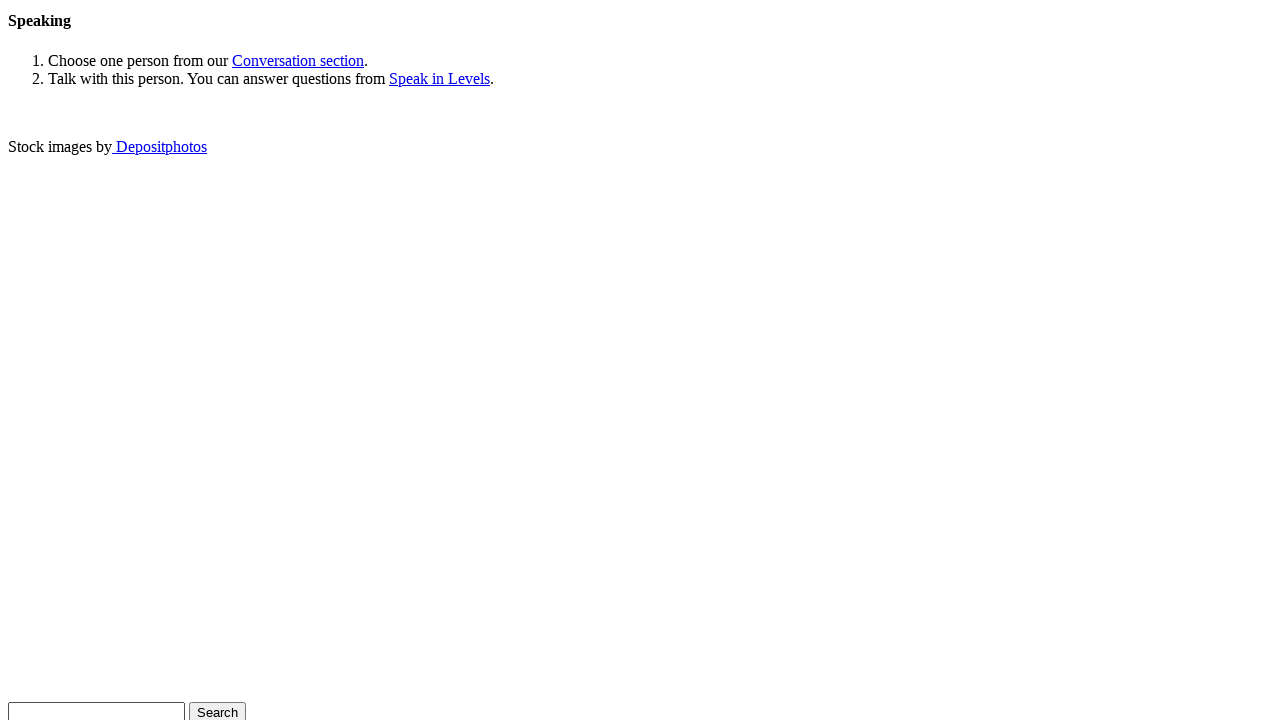

Search input field is visible
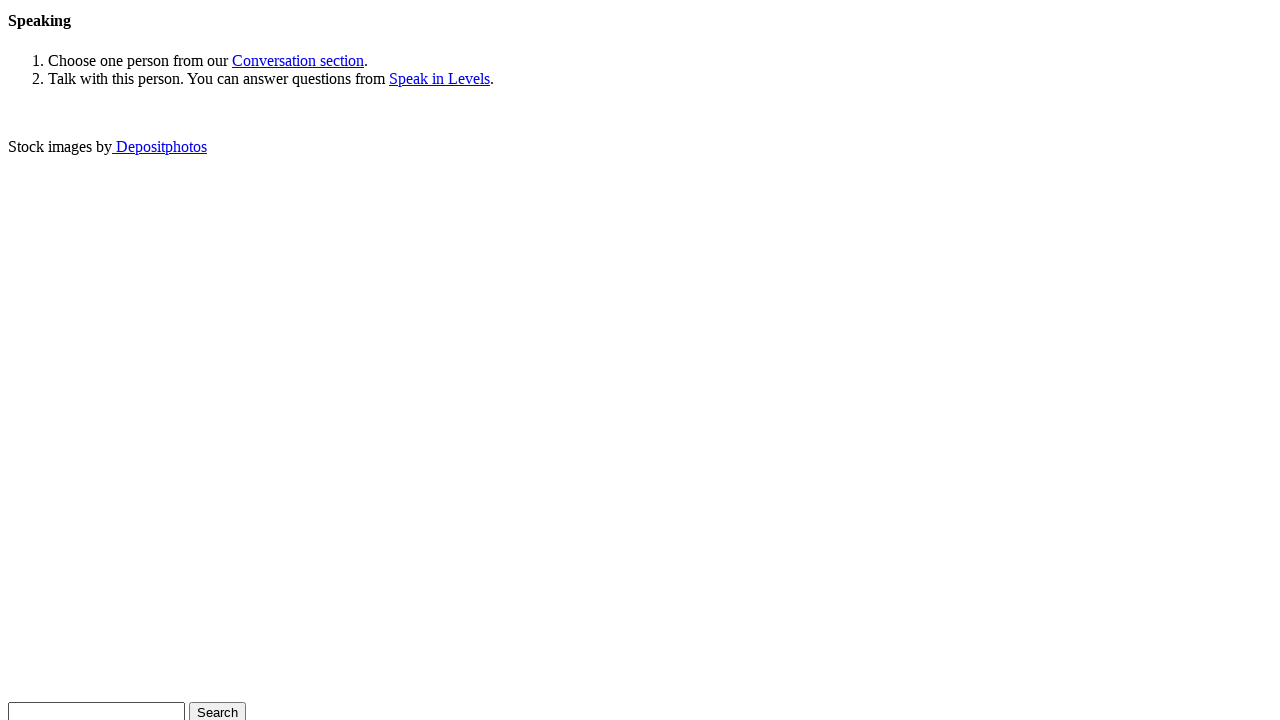

Search button is visible
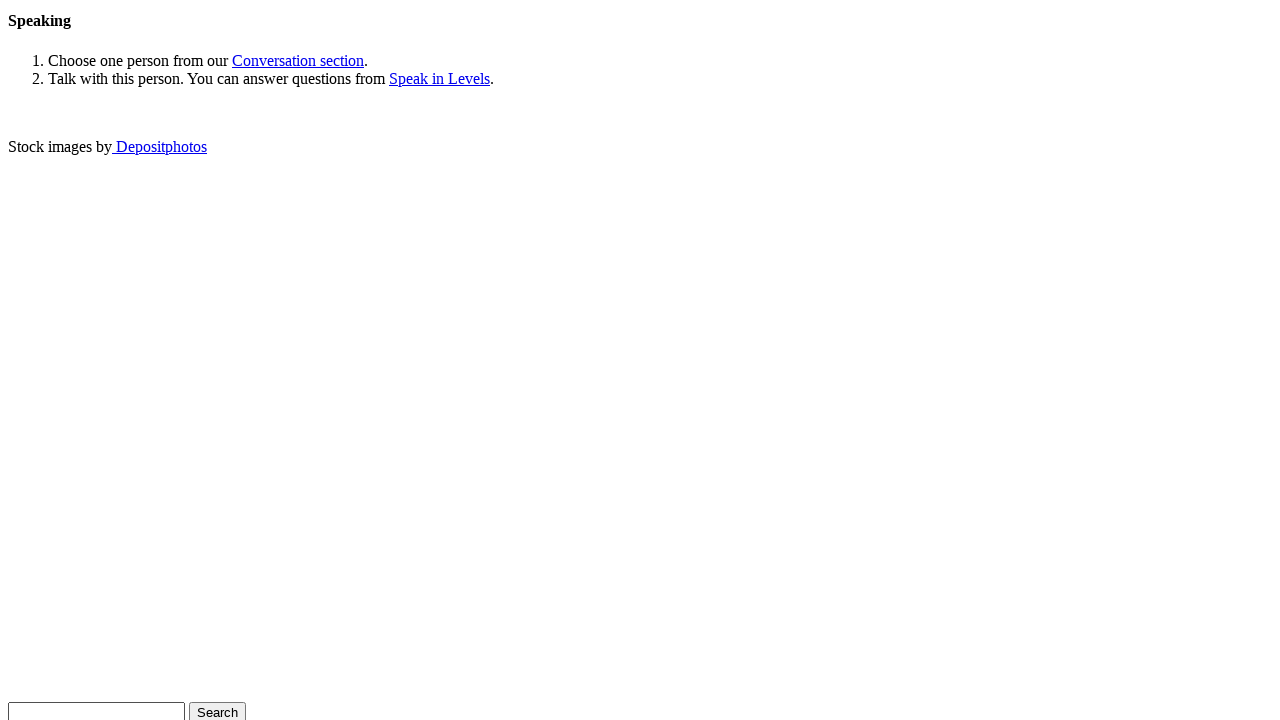

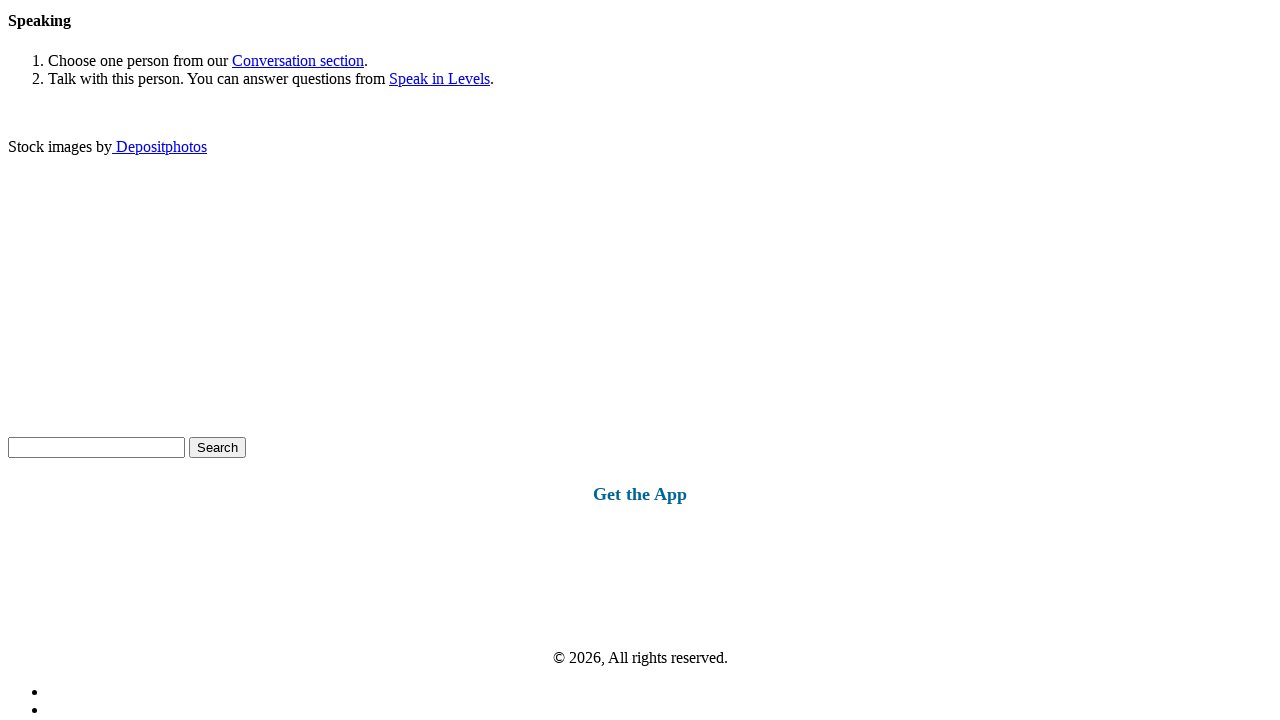